Tests the homepage of AutomationTalks website and verifies the page title

Starting URL: https://automationtalks.com/

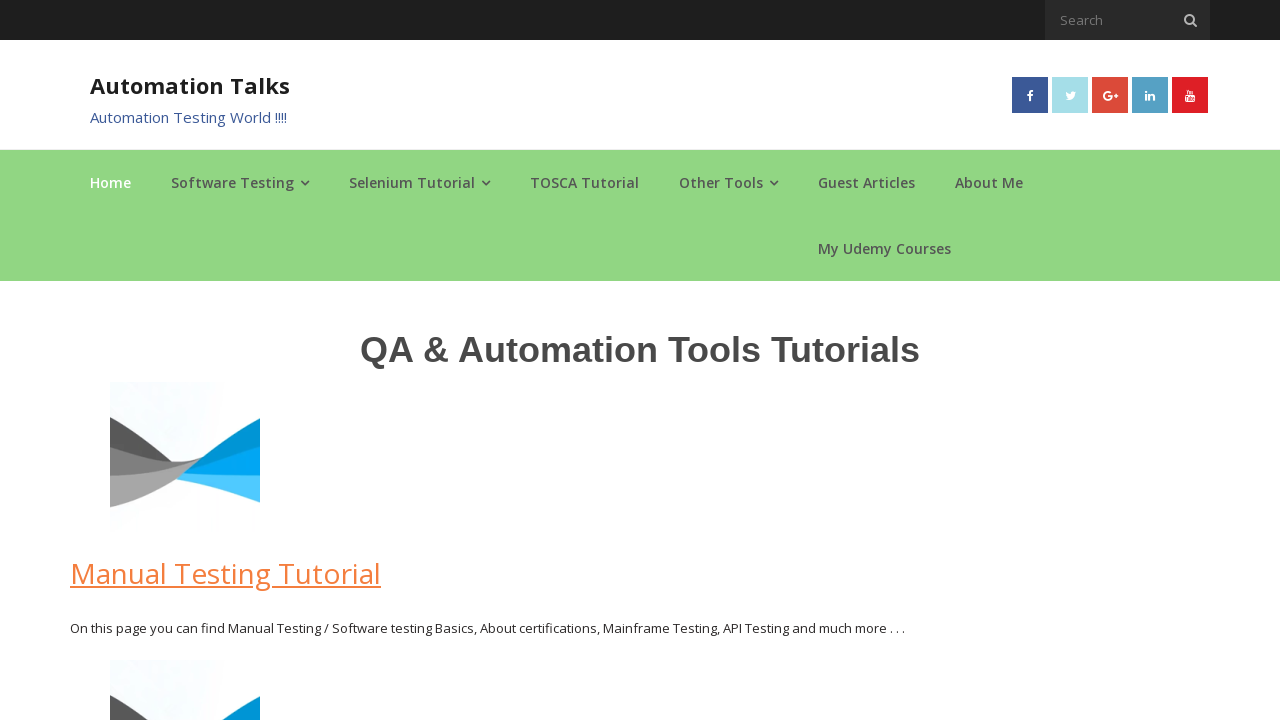

Navigated to AutomationTalks homepage
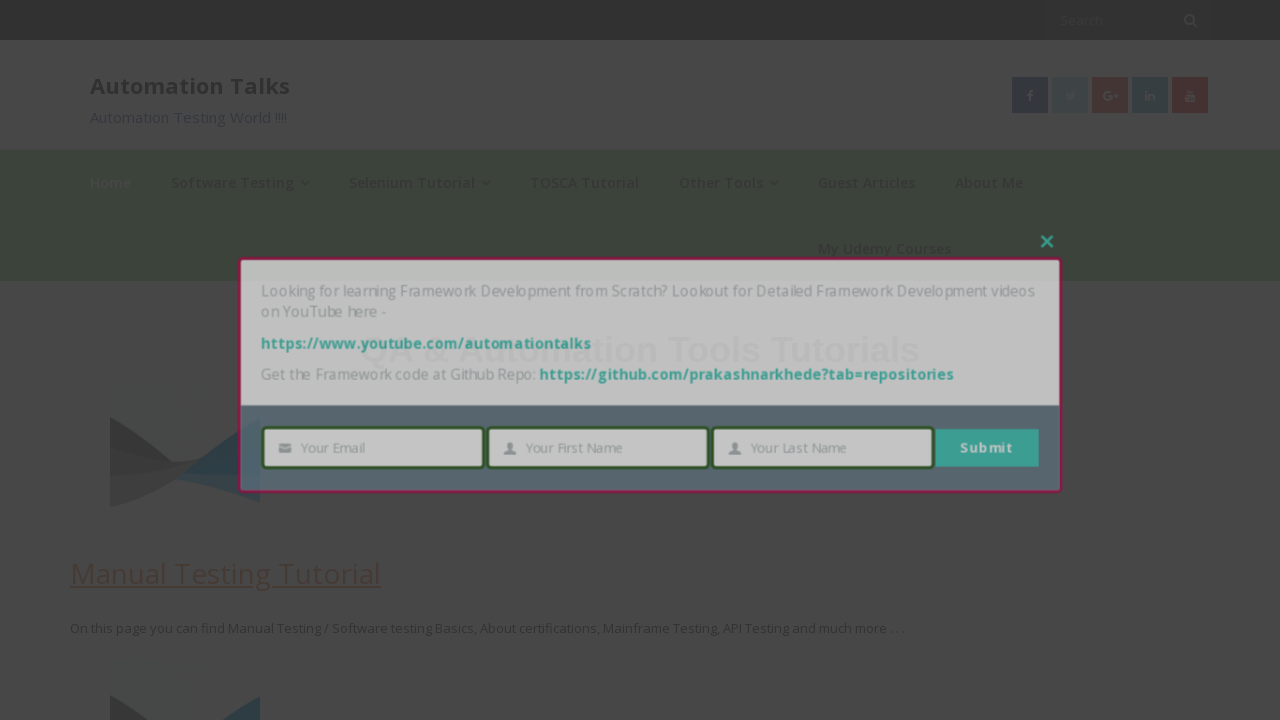

Verified page title matches 'AutomationTalks - Learn Automation Testing'
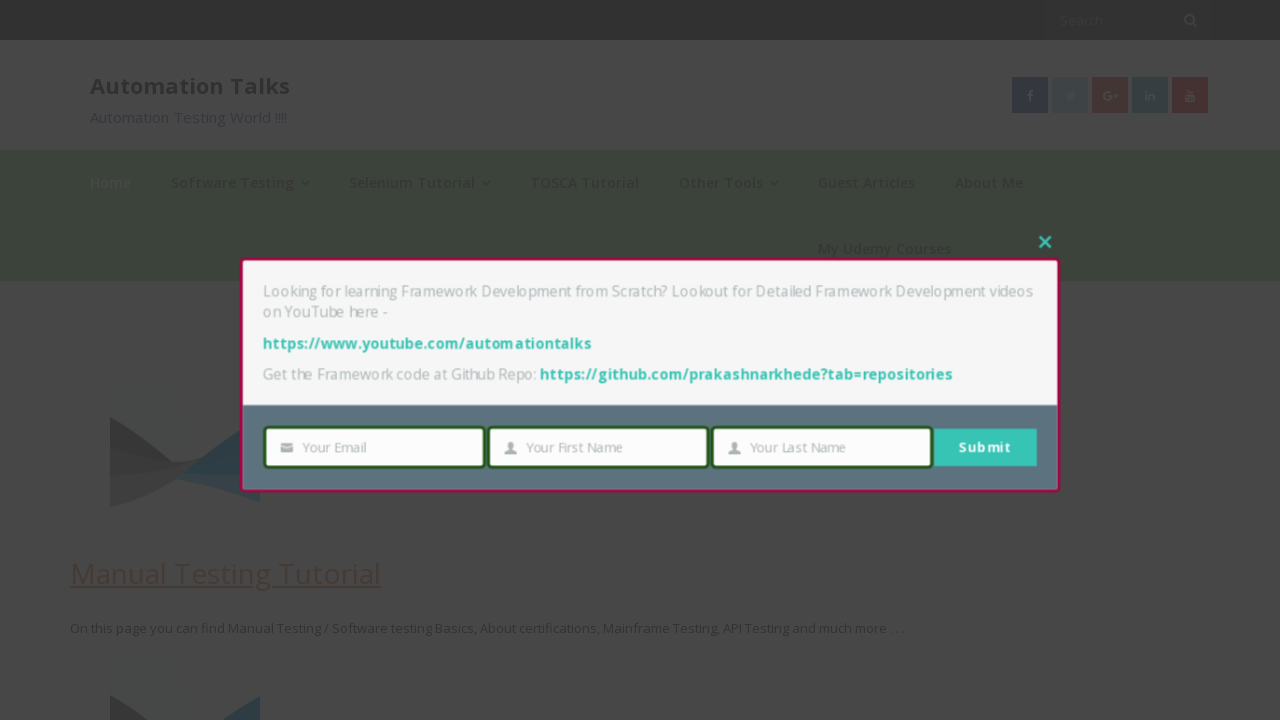

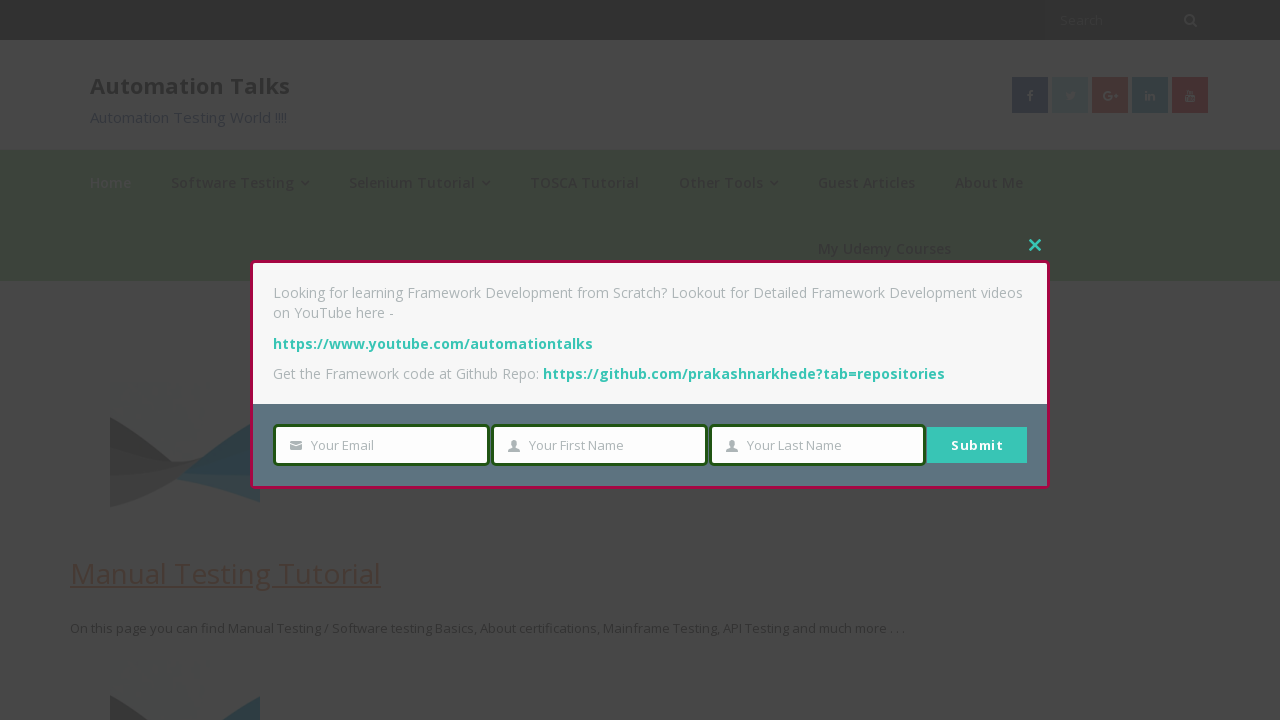